Navigates to Hepsiburada homepage and performs a hover action over the account menu

Starting URL: https://www.hepsiburada.com/

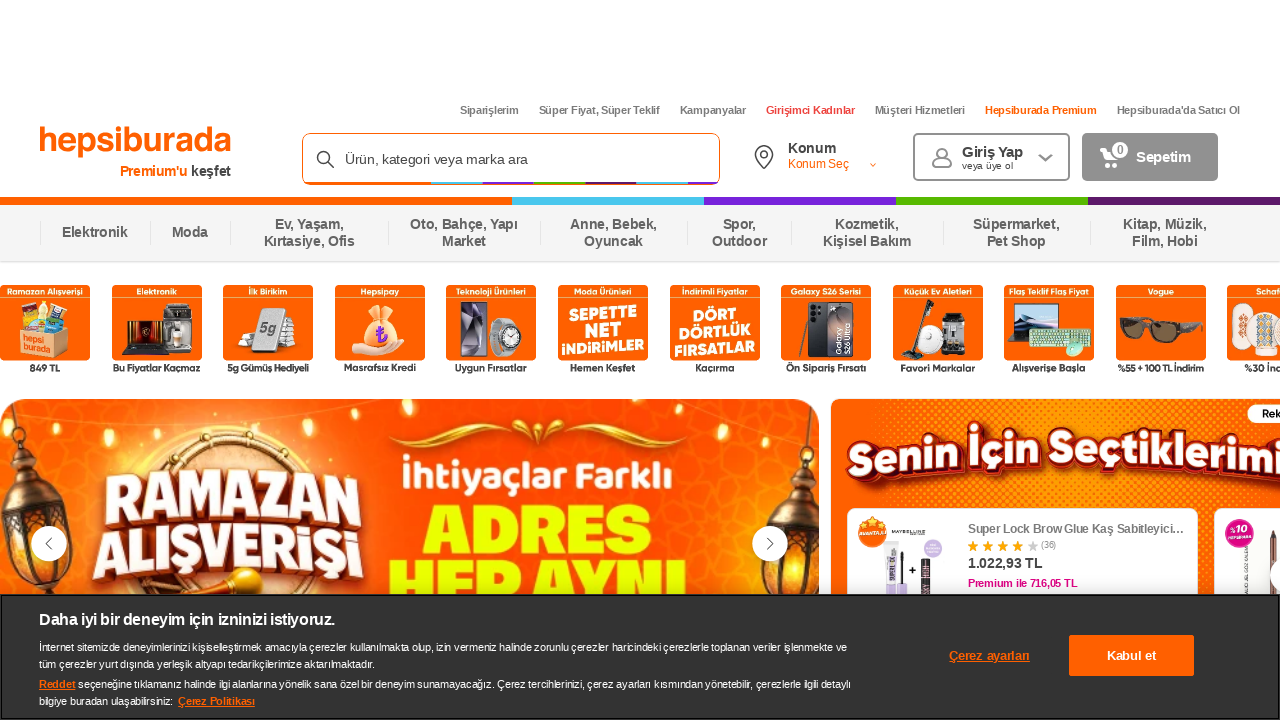

Navigated to Hepsiburada homepage
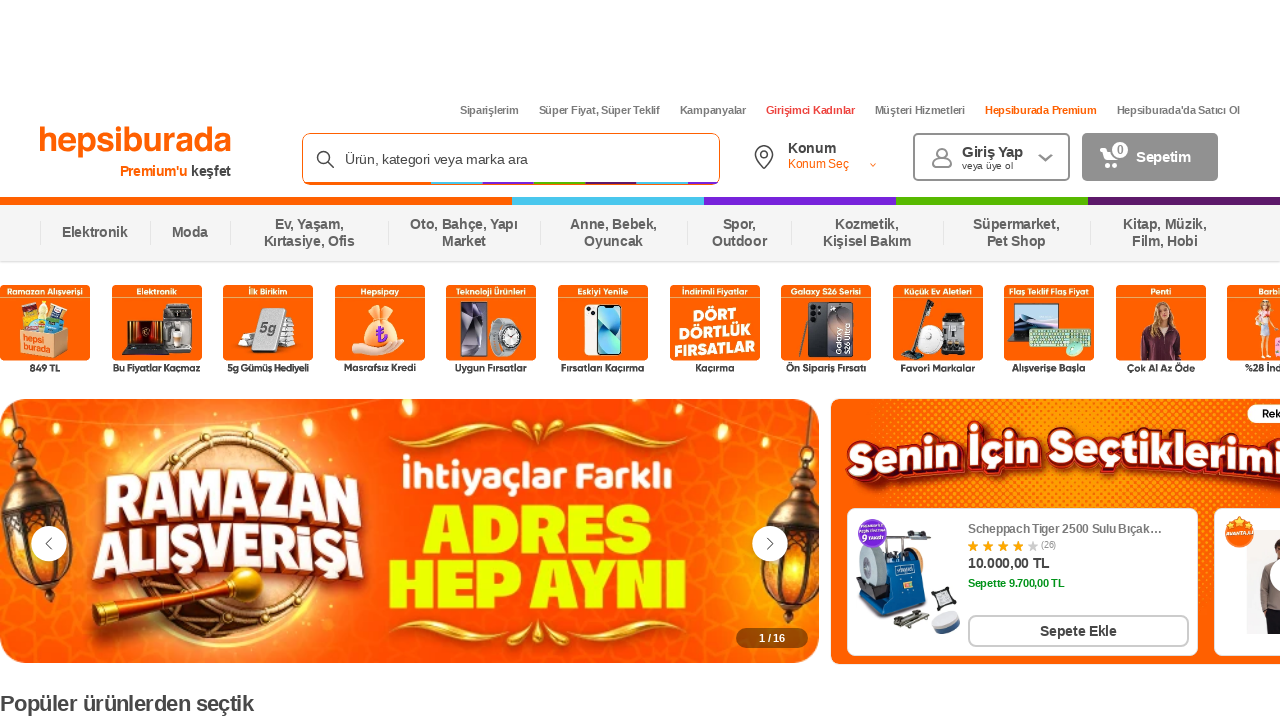

Hovered over account menu at (992, 157) on #myAccount
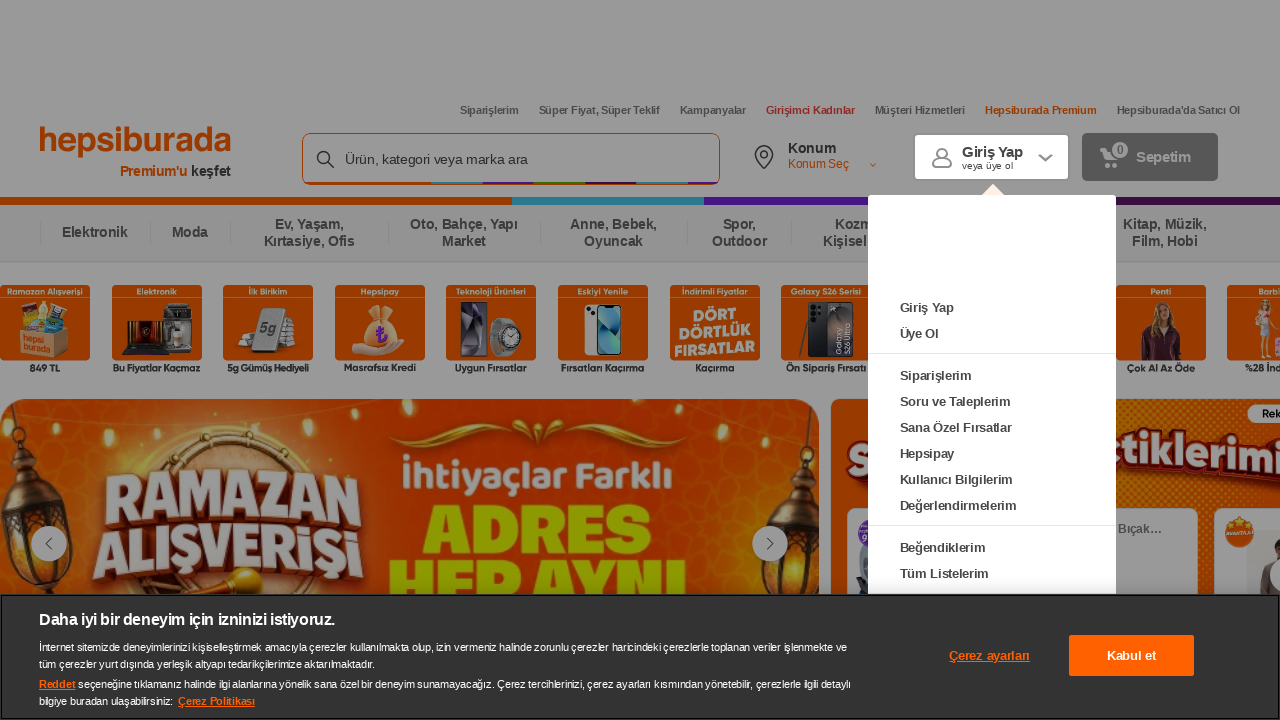

Waited 3 seconds to observe hover effect
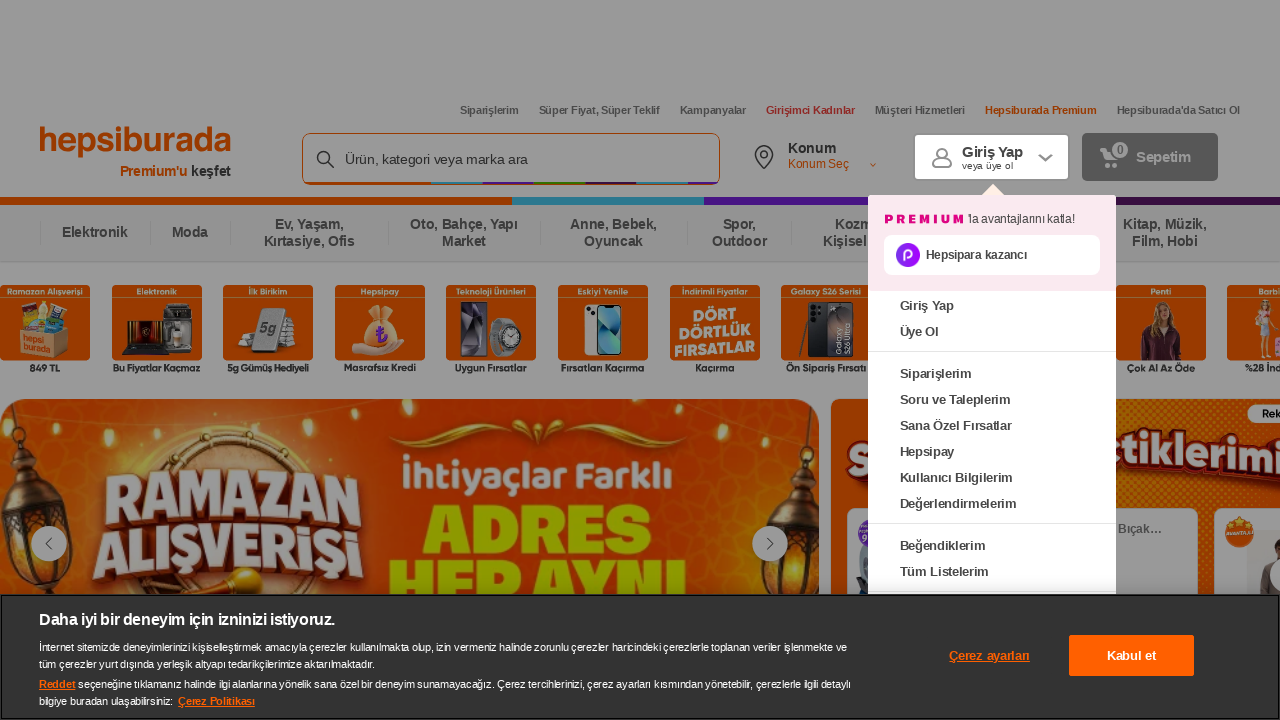

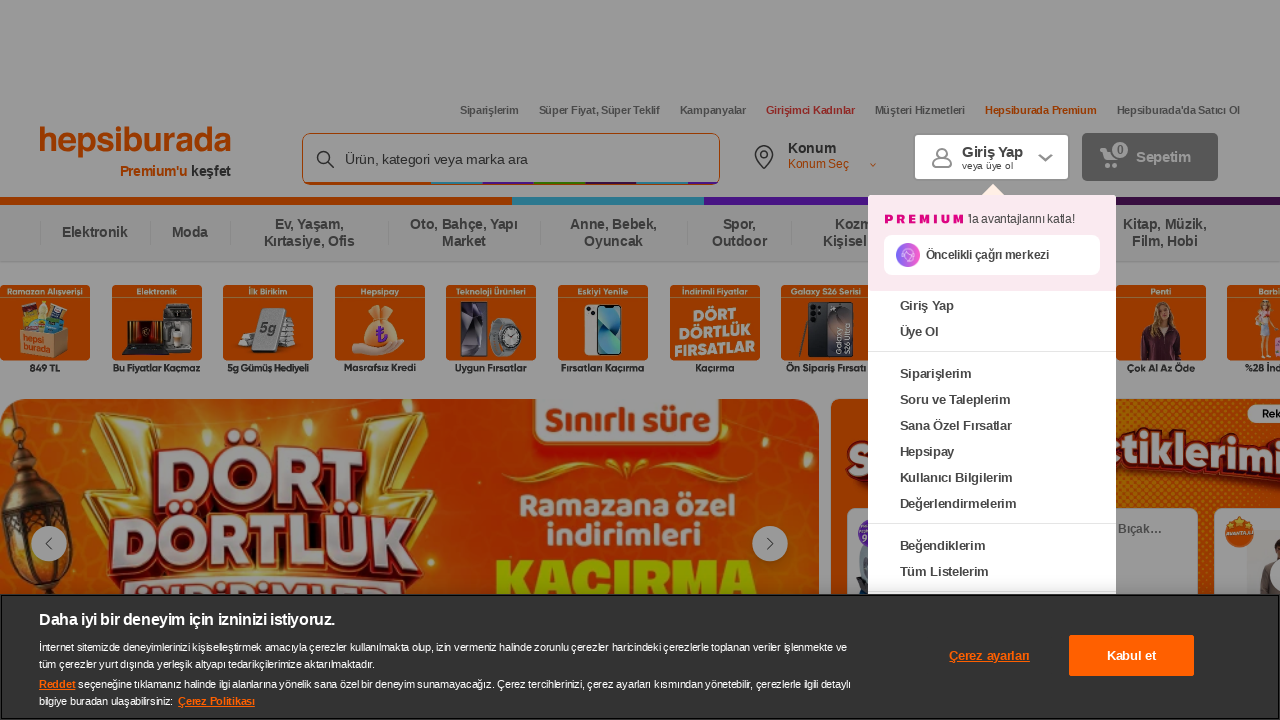